Tests various Selenium selector methods by finding elements using different locator strategies (id, class, tagName, linkText, partialLinkText) and typing text into an input field

Starting URL: https://testeroprogramowania.github.io/selenium/basics.html

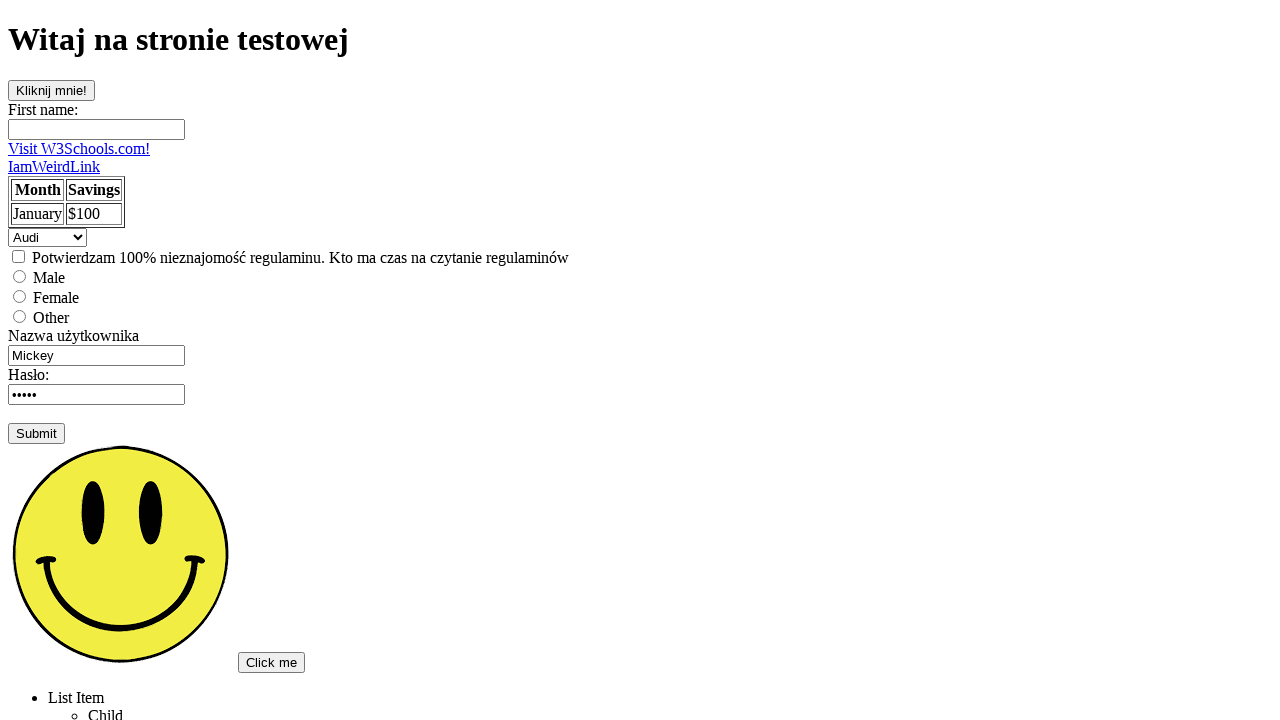

Located 'Click on Me' button by id selector
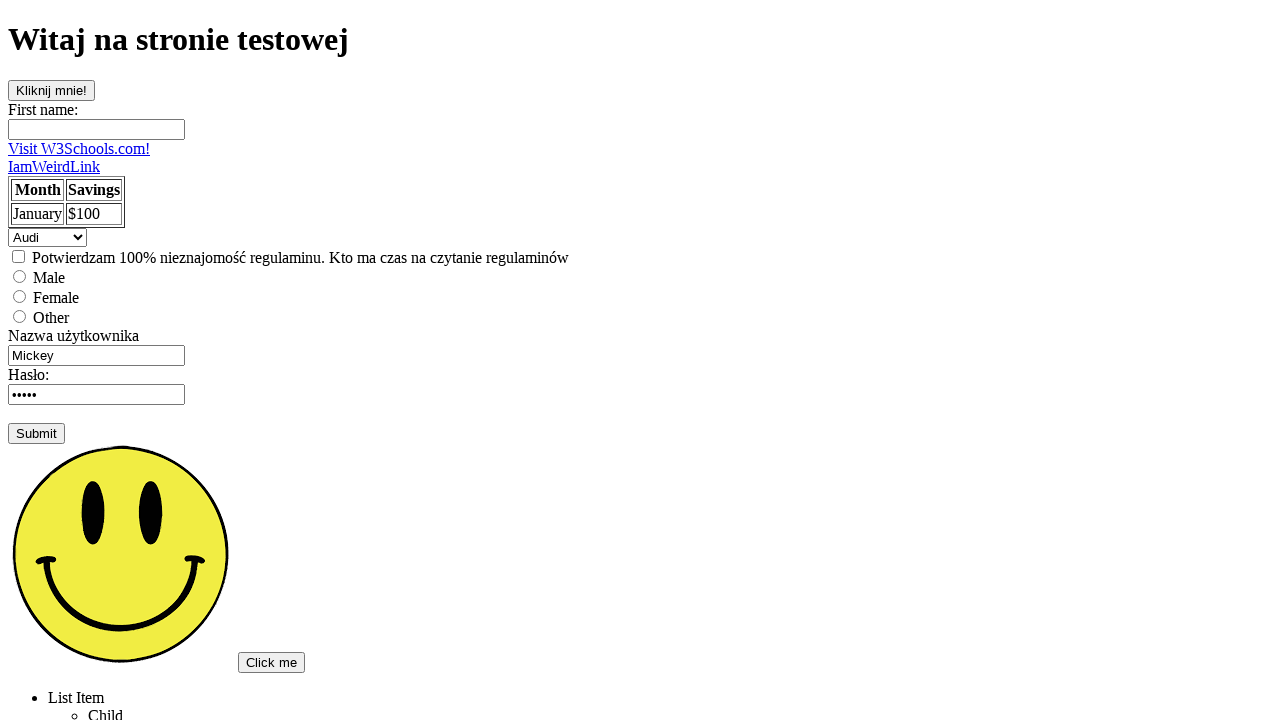

Located first name input field by id selector
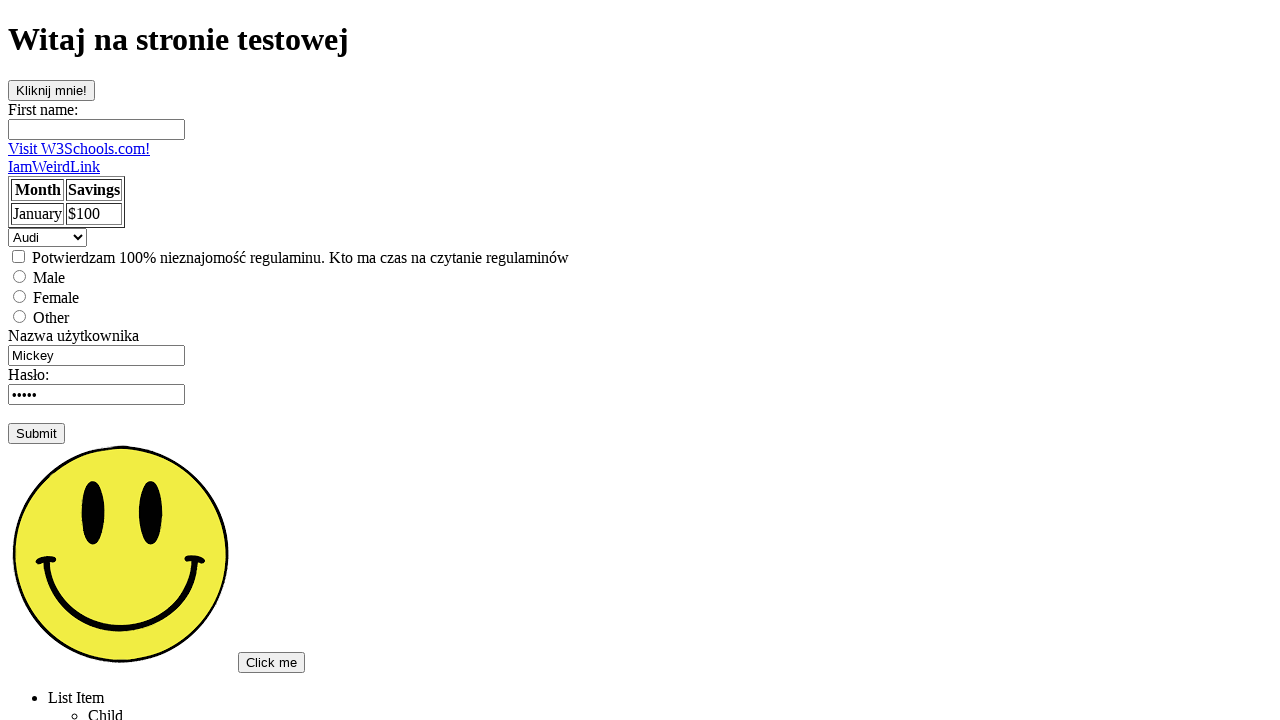

Located hidden paragraph by class name selector
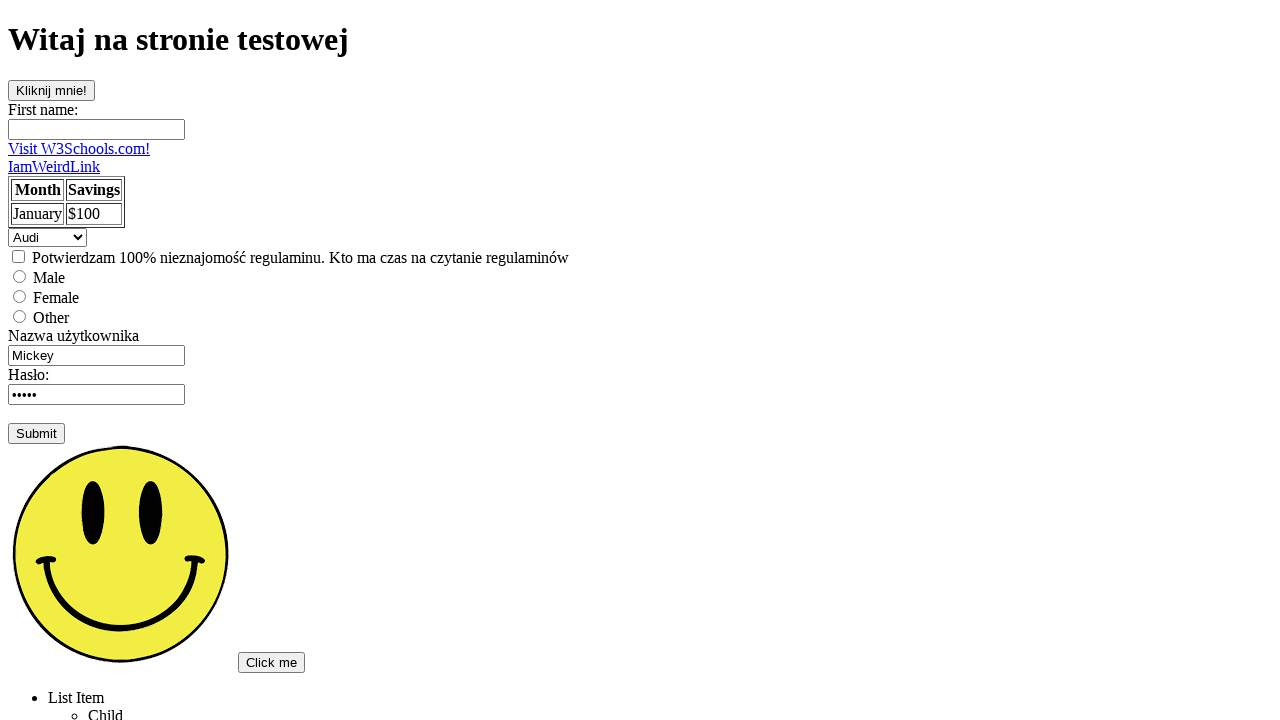

Filled first input element with 'Dzień dobry' on input >> nth=0
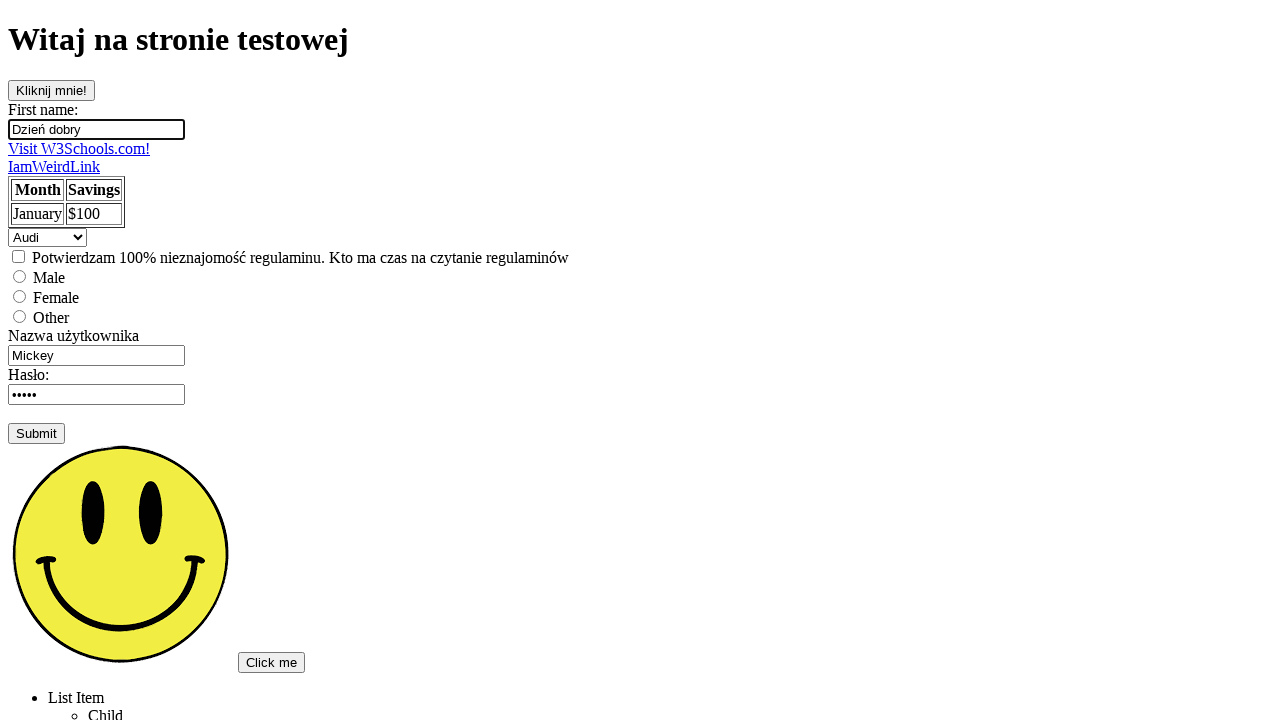

Located all input elements
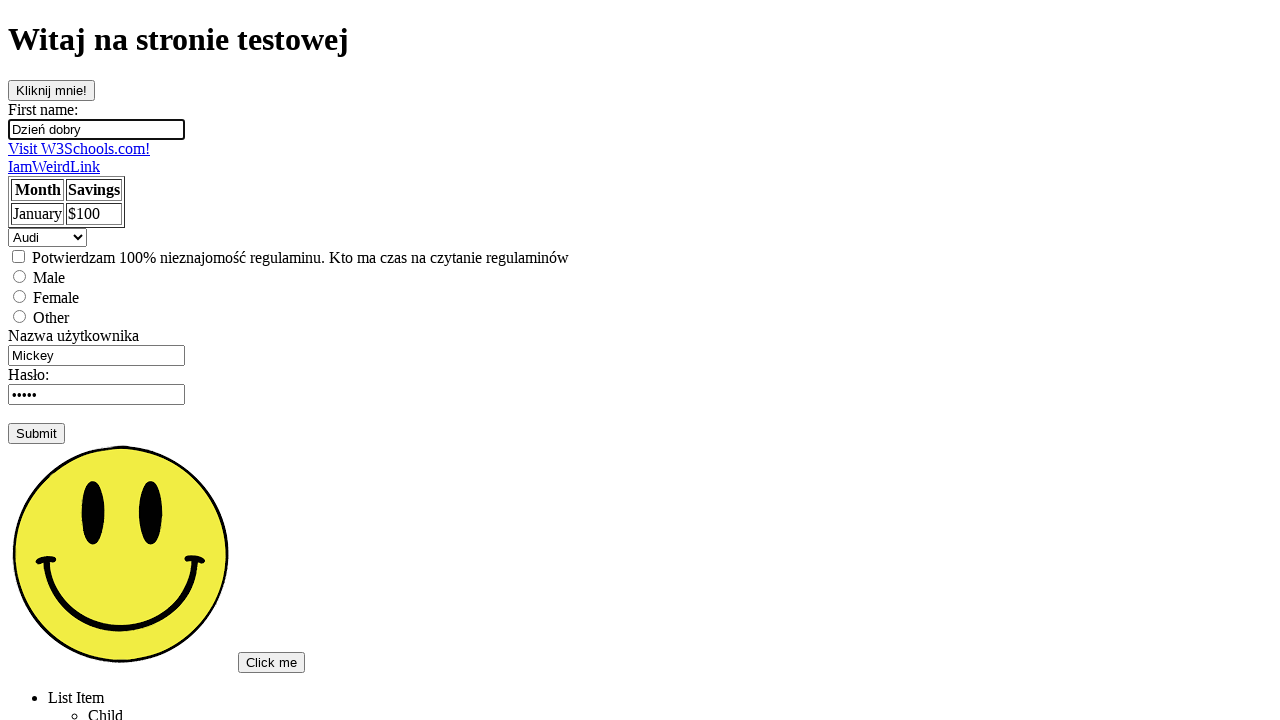

Counted all input elements
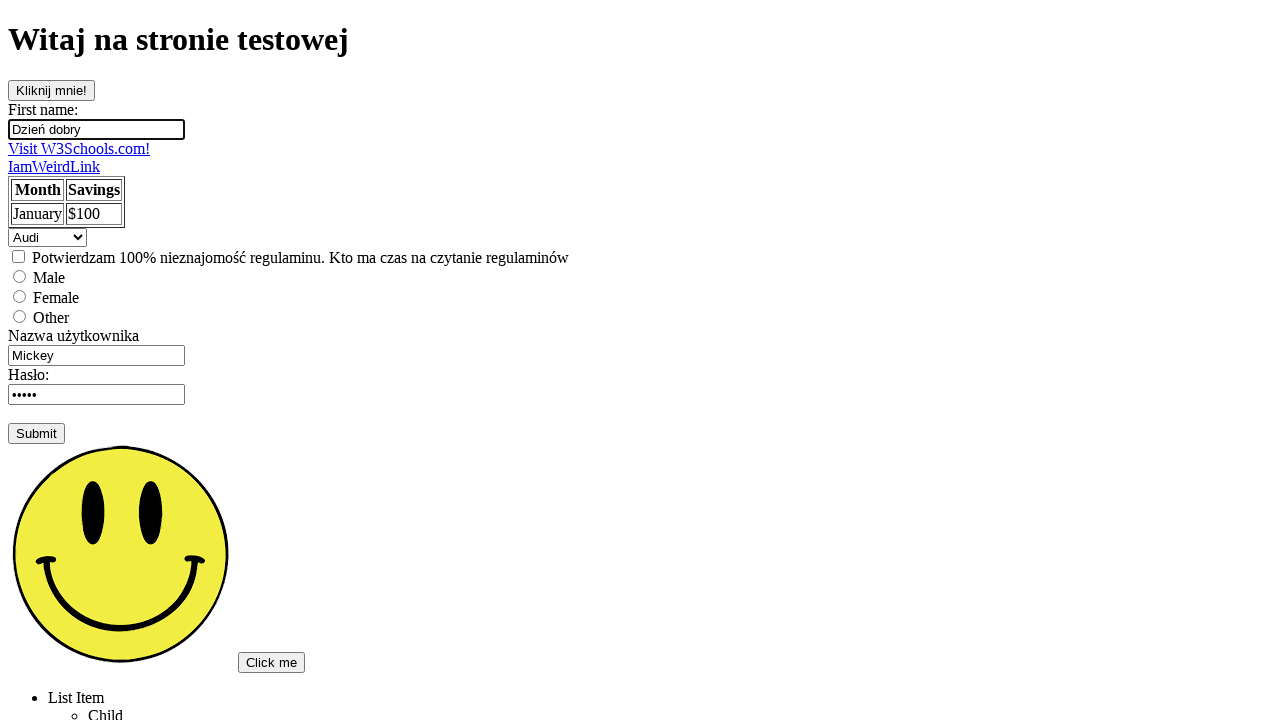

Located link by exact text 'Visit W3Schools.com!'
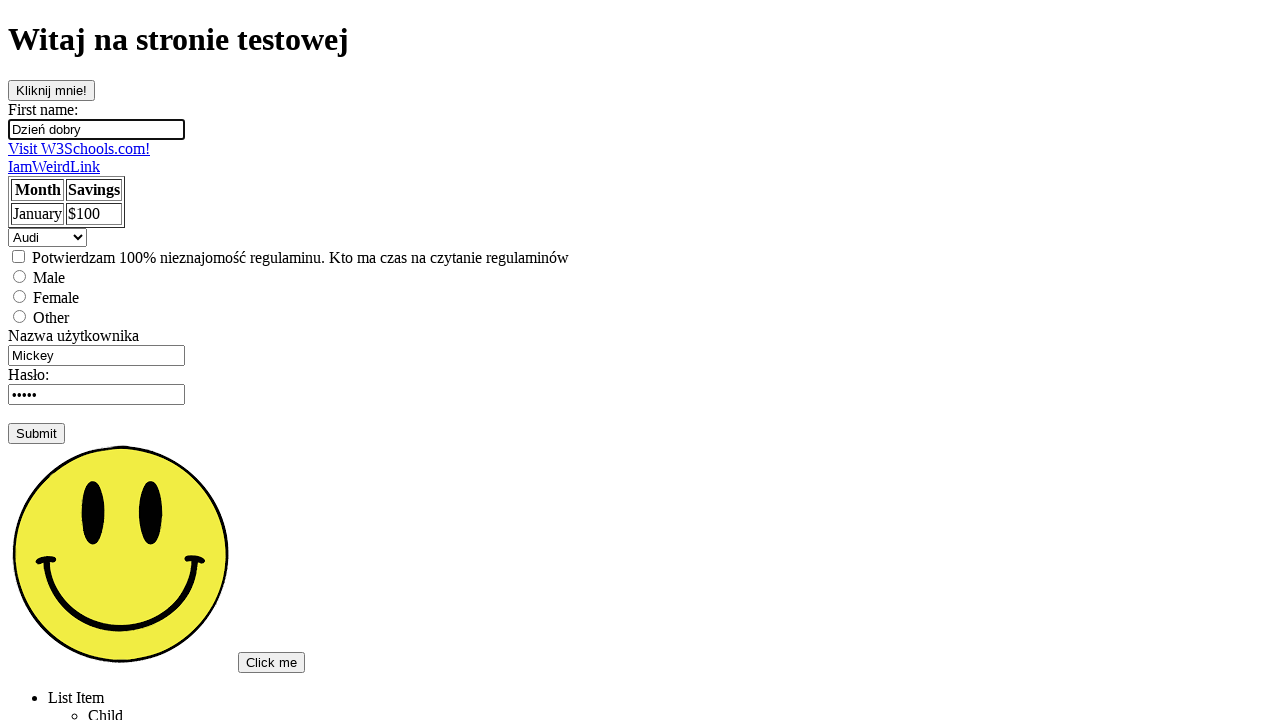

Located link by partial text 'Weird'
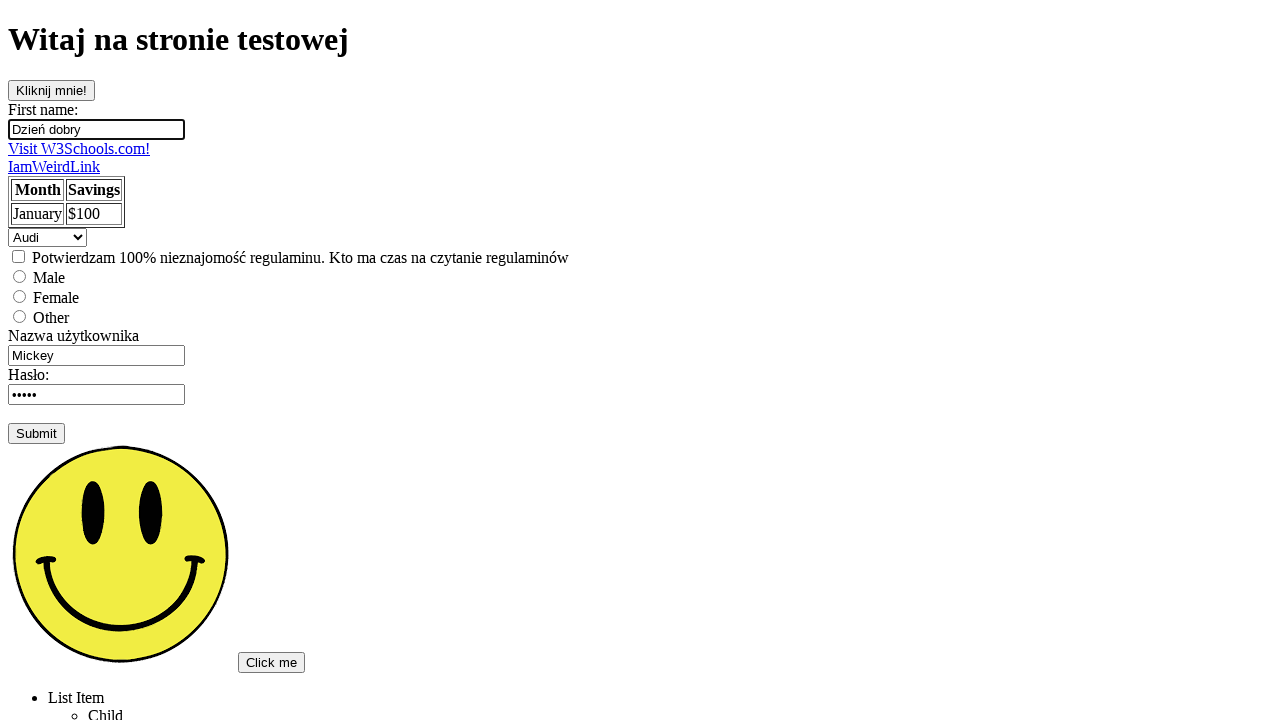

Waited 1000ms to observe results
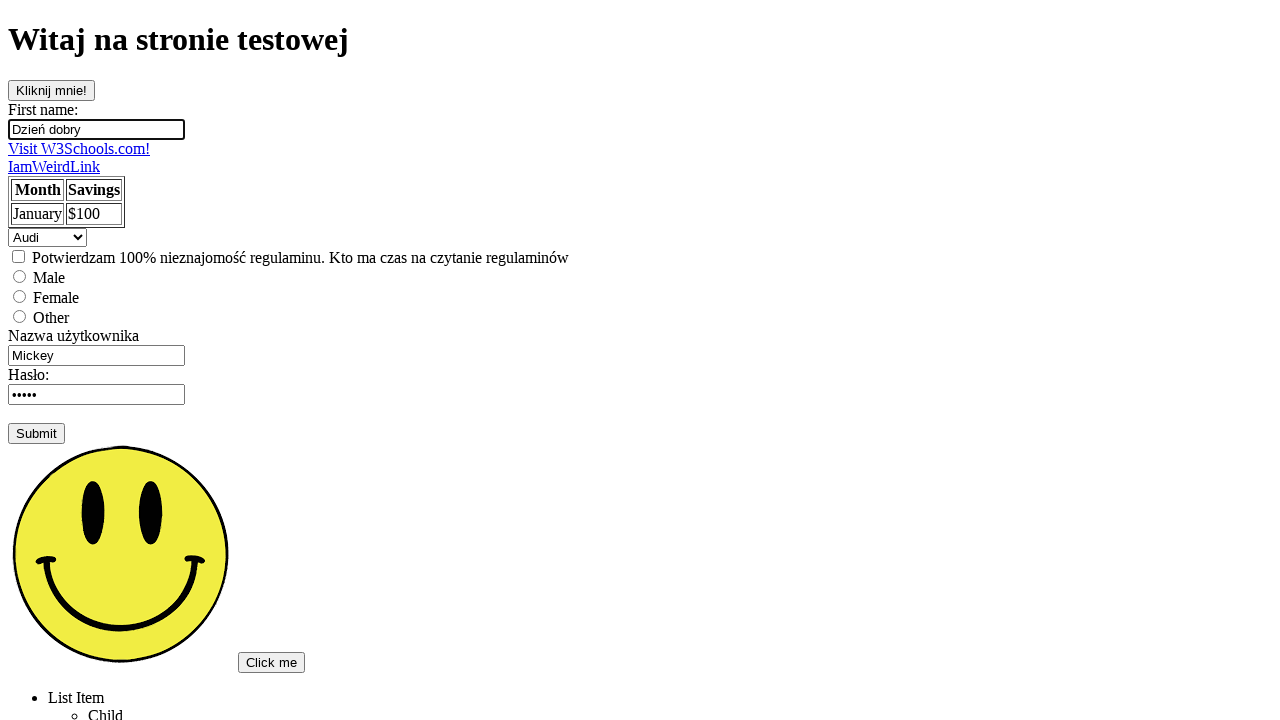

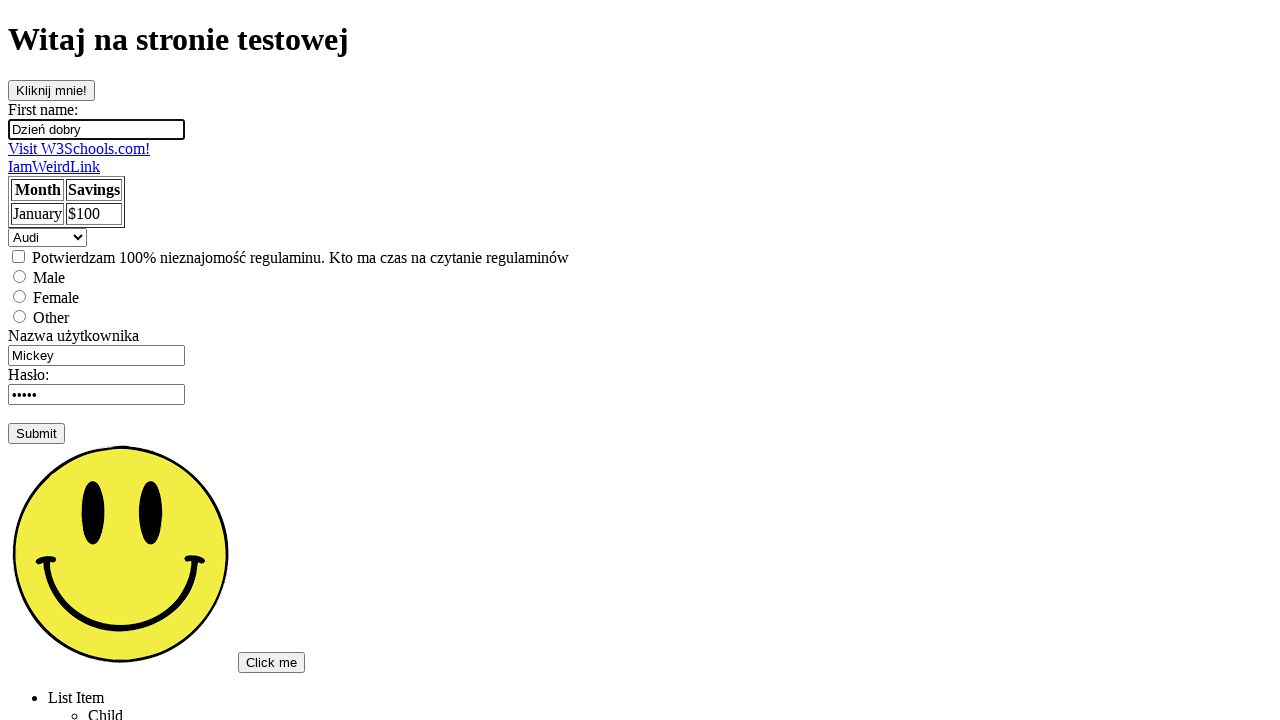